Tests drag and drop functionality by dragging a draggable element and dropping it onto a droppable target on the jQueryUI demo page.

Starting URL: http://jqueryui.com/resources/demos/droppable/default.html

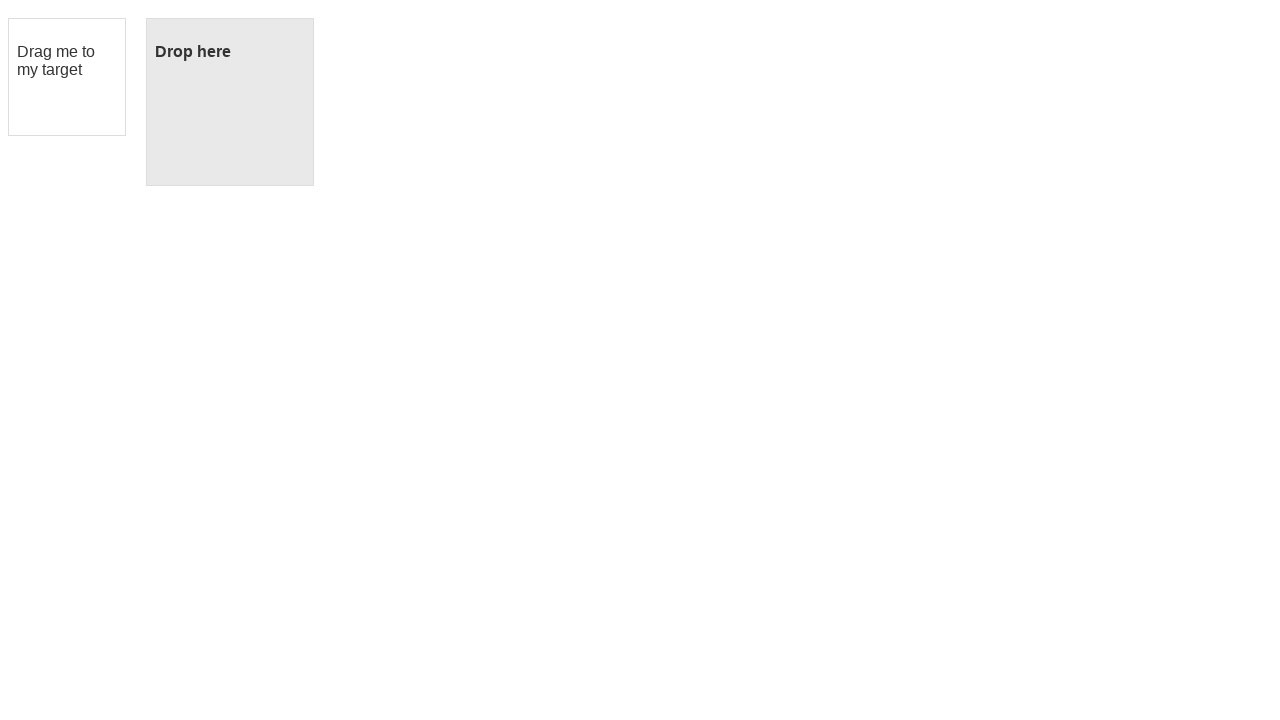

Waited for draggable element to be visible
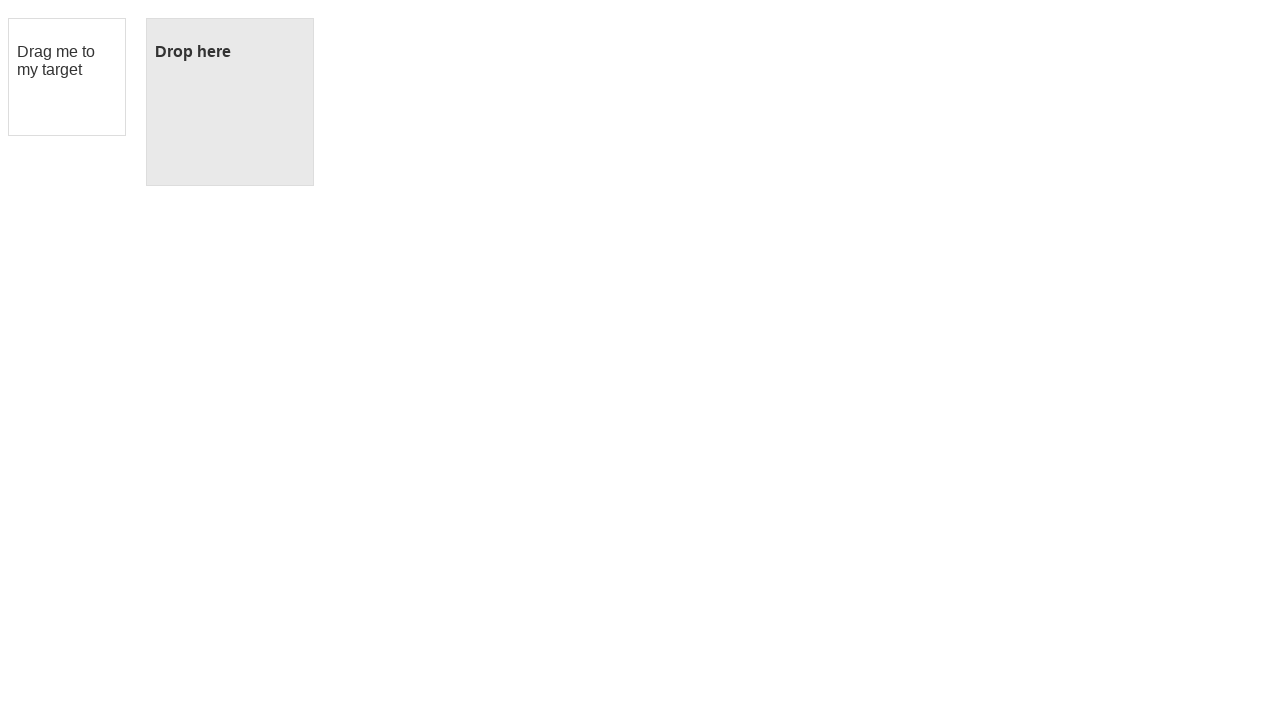

Waited for droppable element to be visible
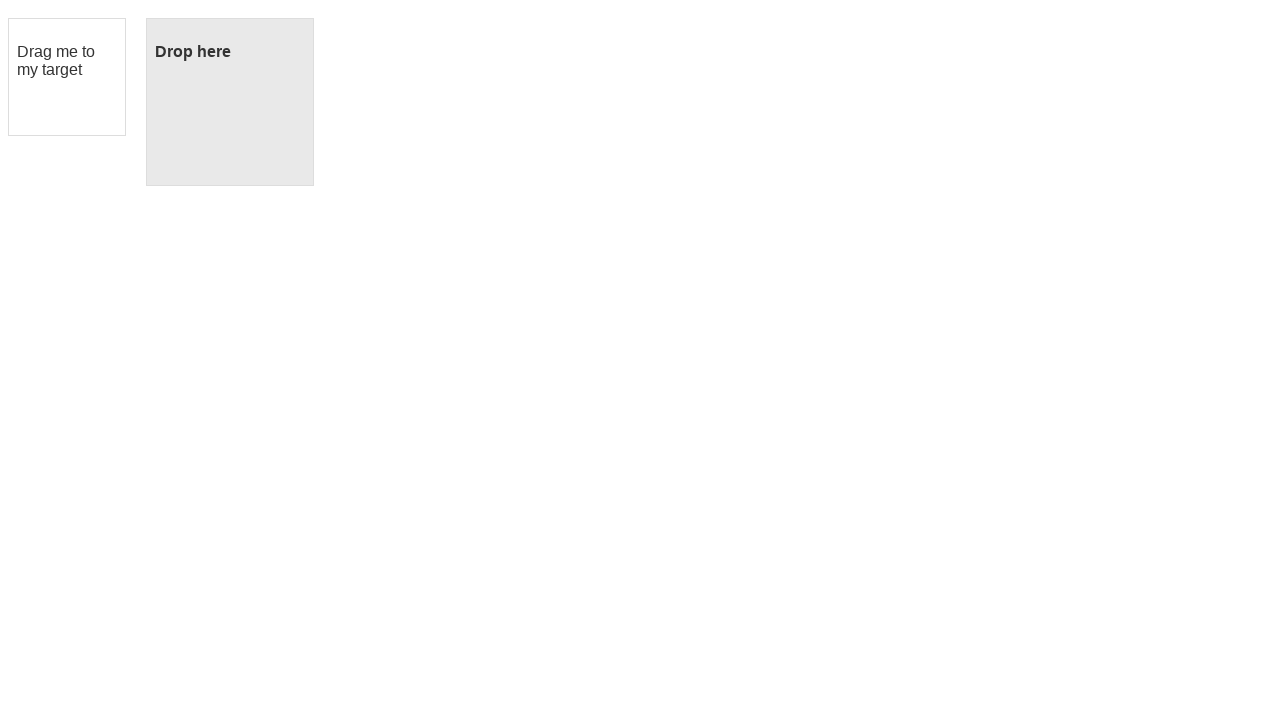

Dragged draggable element and dropped it onto droppable target at (230, 102)
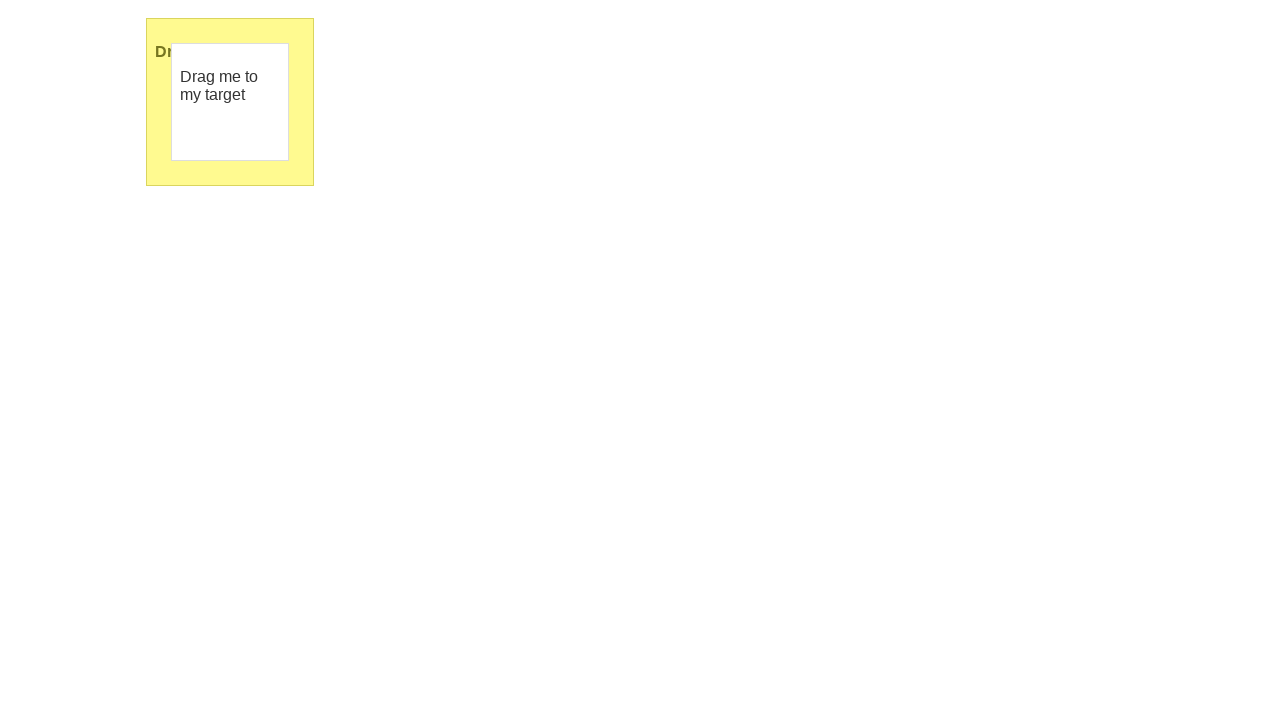

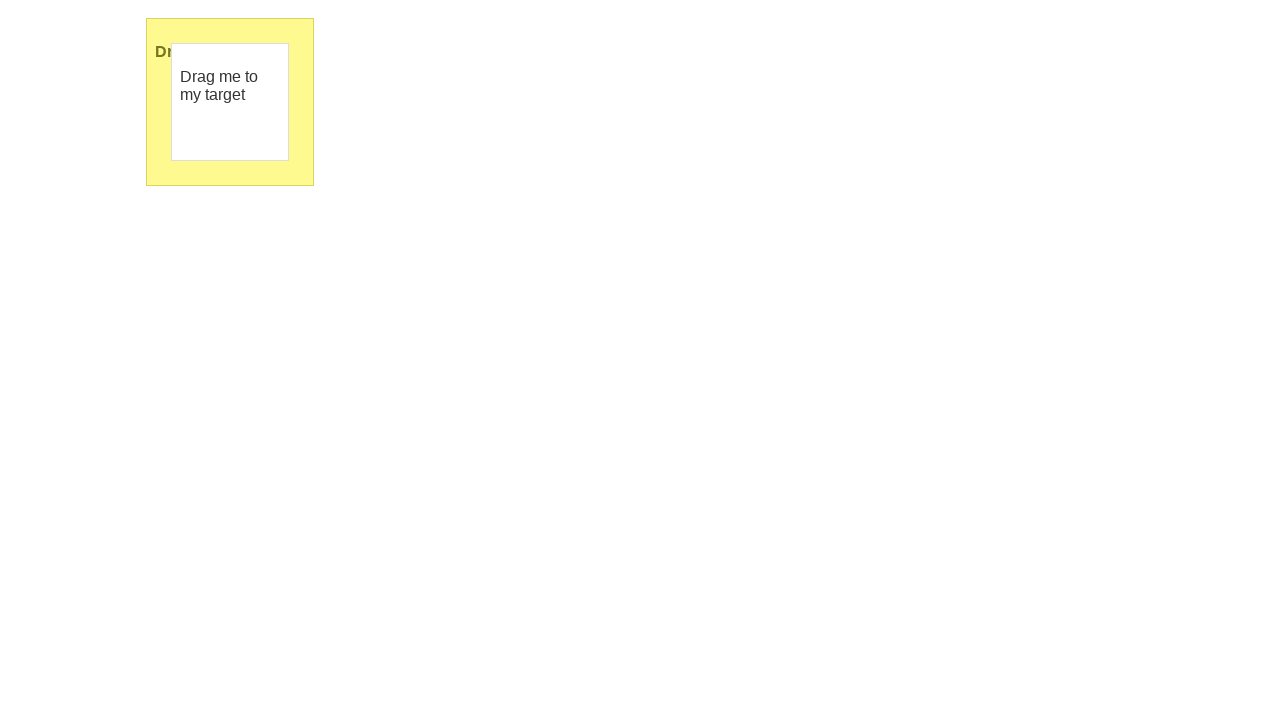